Tests various form controls on an automation practice page including checkboxes, radio buttons, and links

Starting URL: https://rahulshettyacademy.com/AutomationPractice/

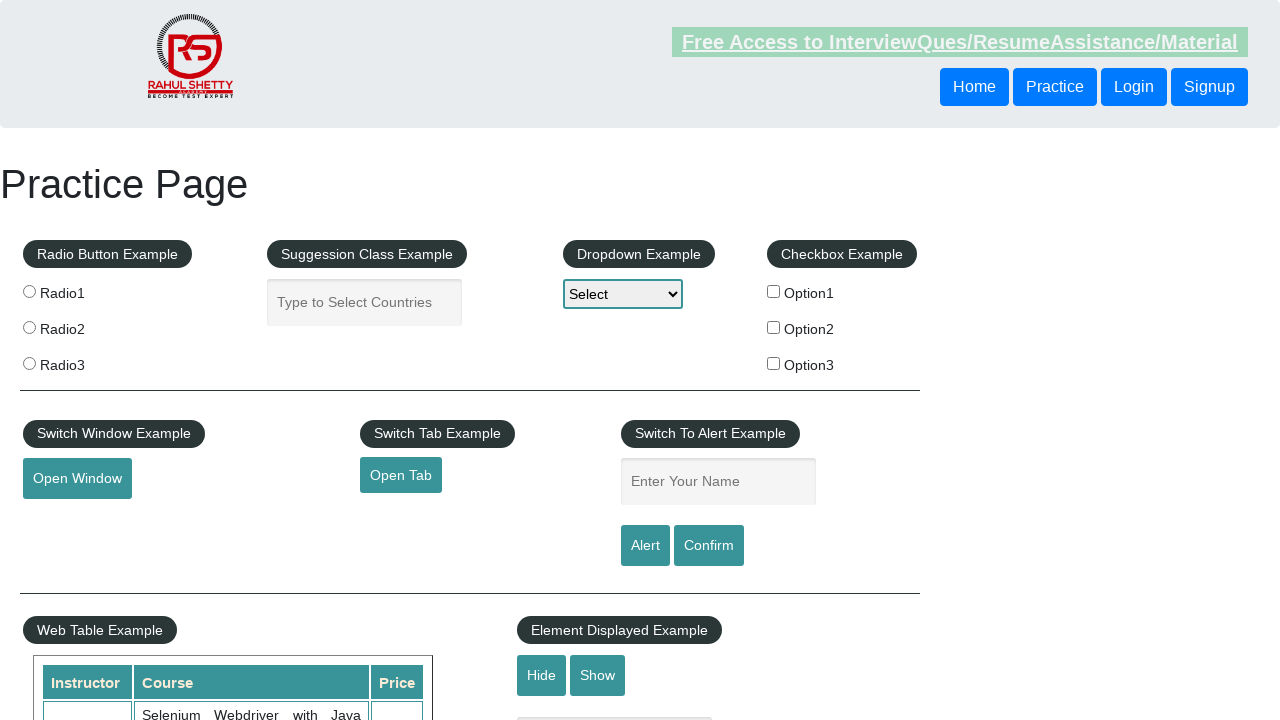

Clicked checkbox option 1 at (774, 291) on #checkBoxOption1
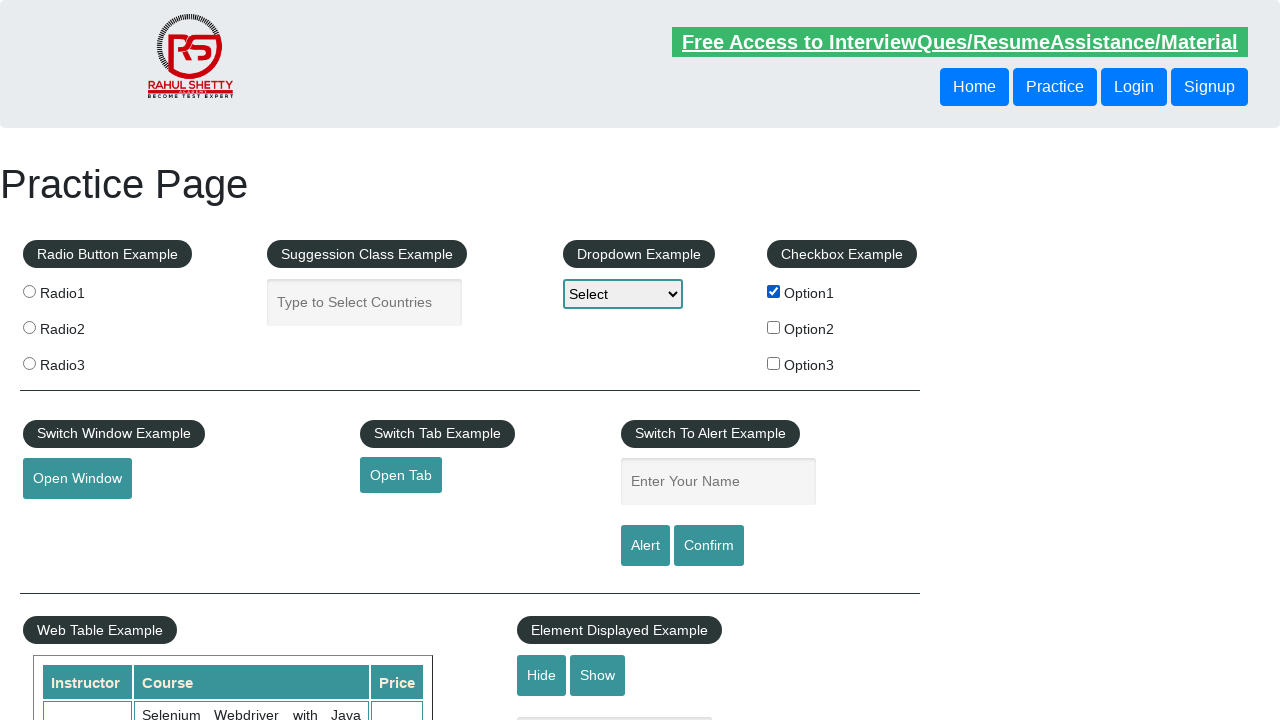

Clicked checkbox option 2 at (774, 327) on [name='checkBoxOption2']
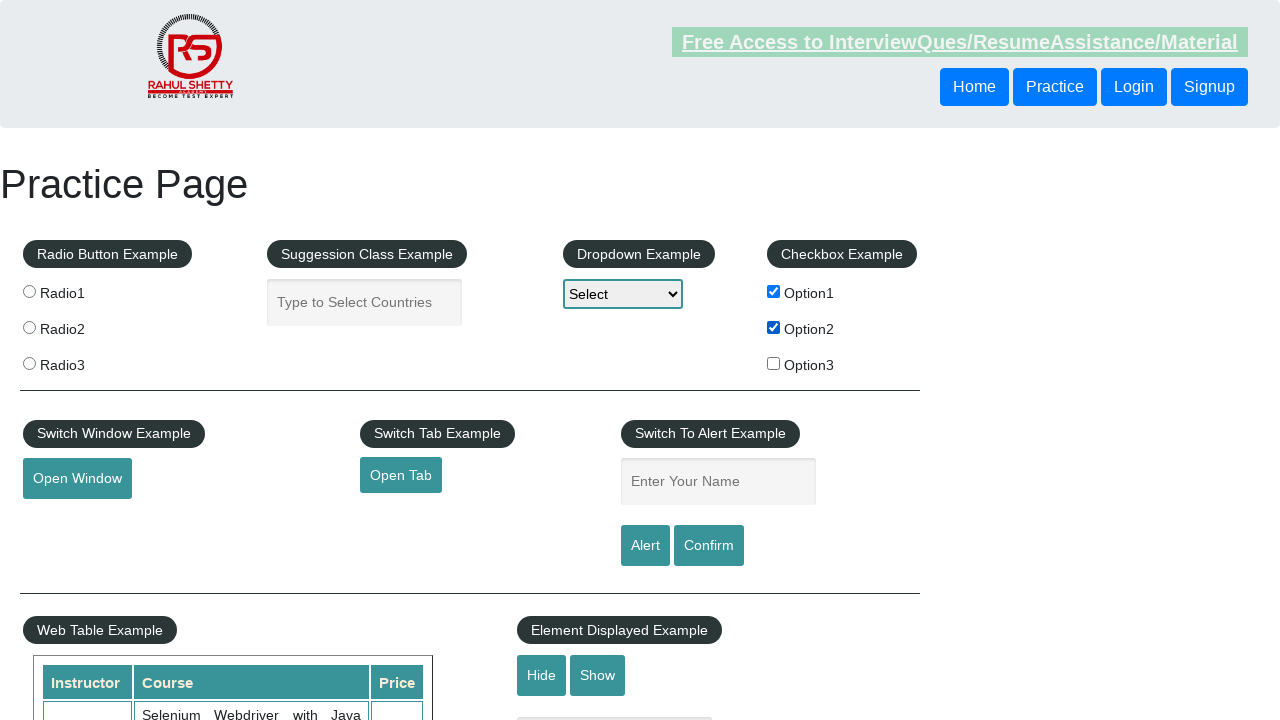

Clicked first radio button at (29, 291) on .radioButton
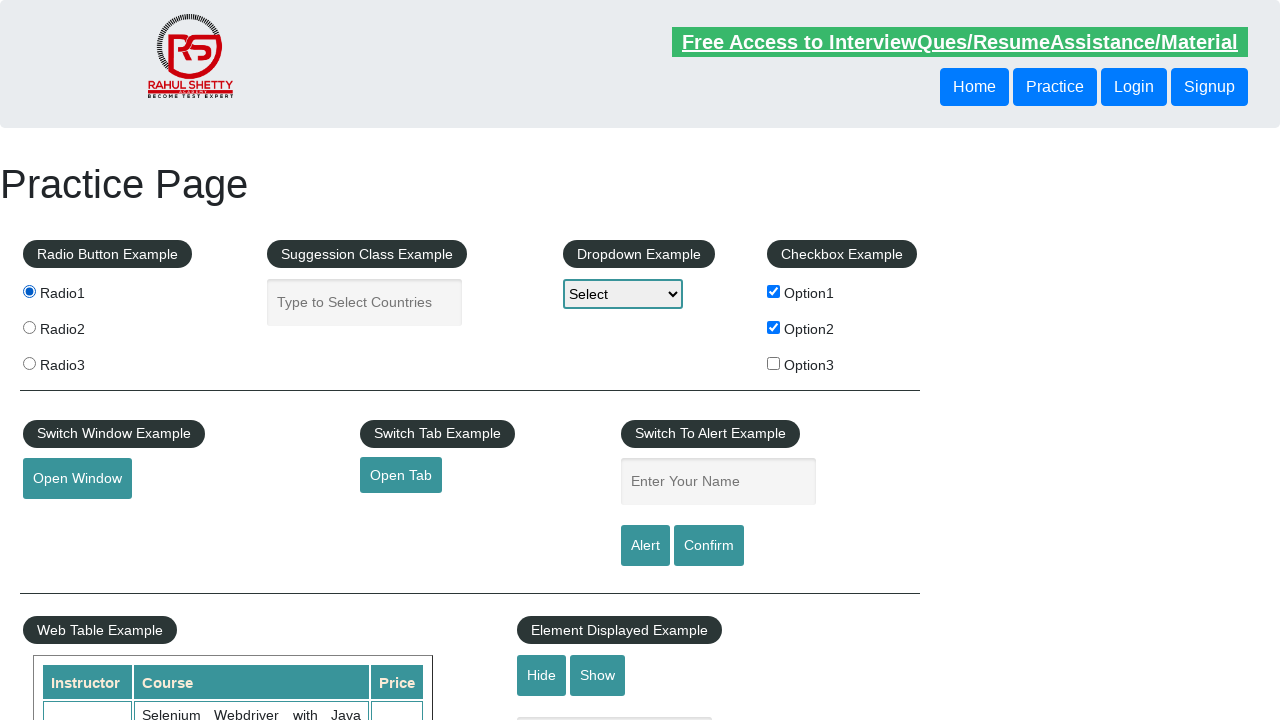

Clicked radio button 2 at (29, 327) on input[value='radio2']
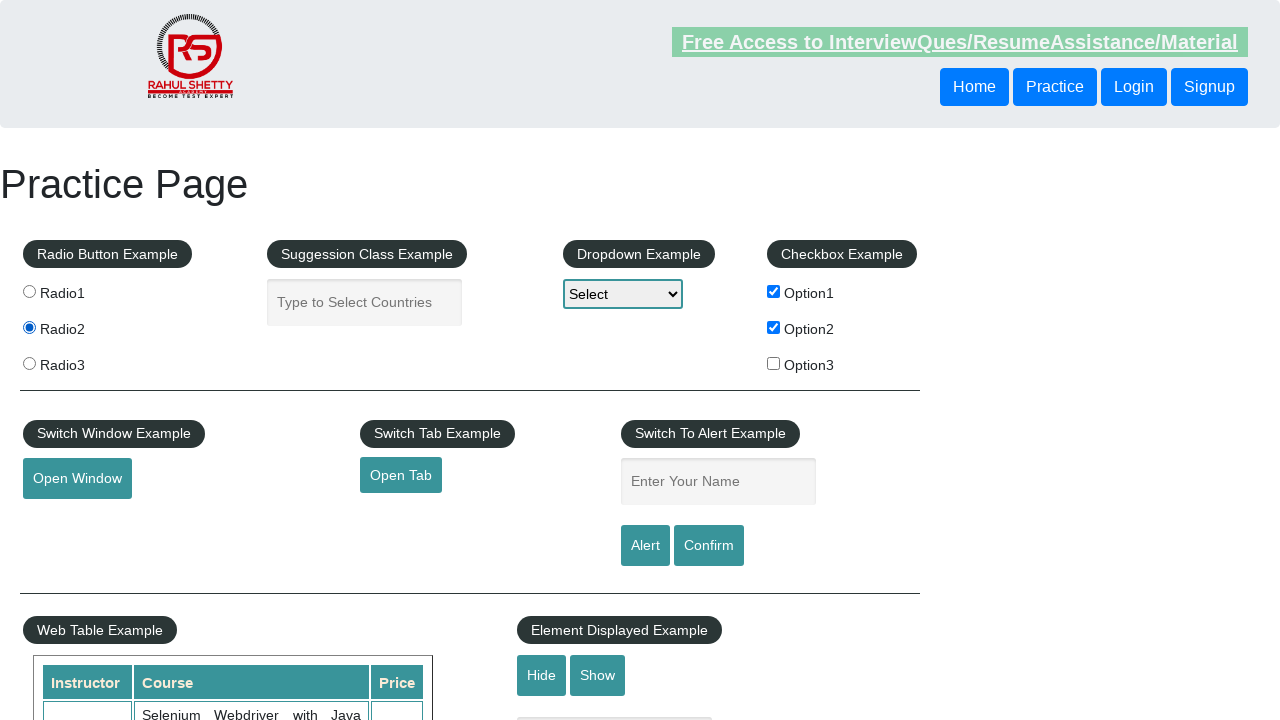

Clicked radio button 3 at (29, 363) on xpath=//input[@value='radio3']
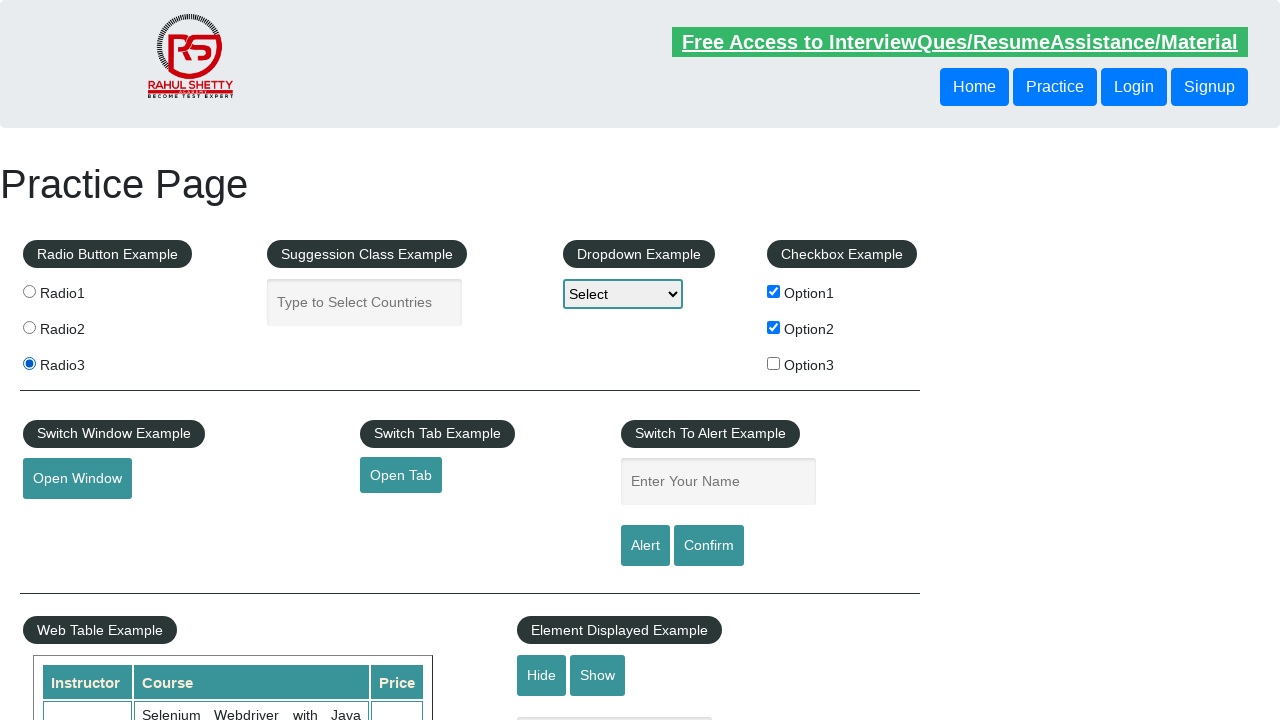

Verified link text 'Free Access to InterviewQues/ResumeAssistance/Material' is present
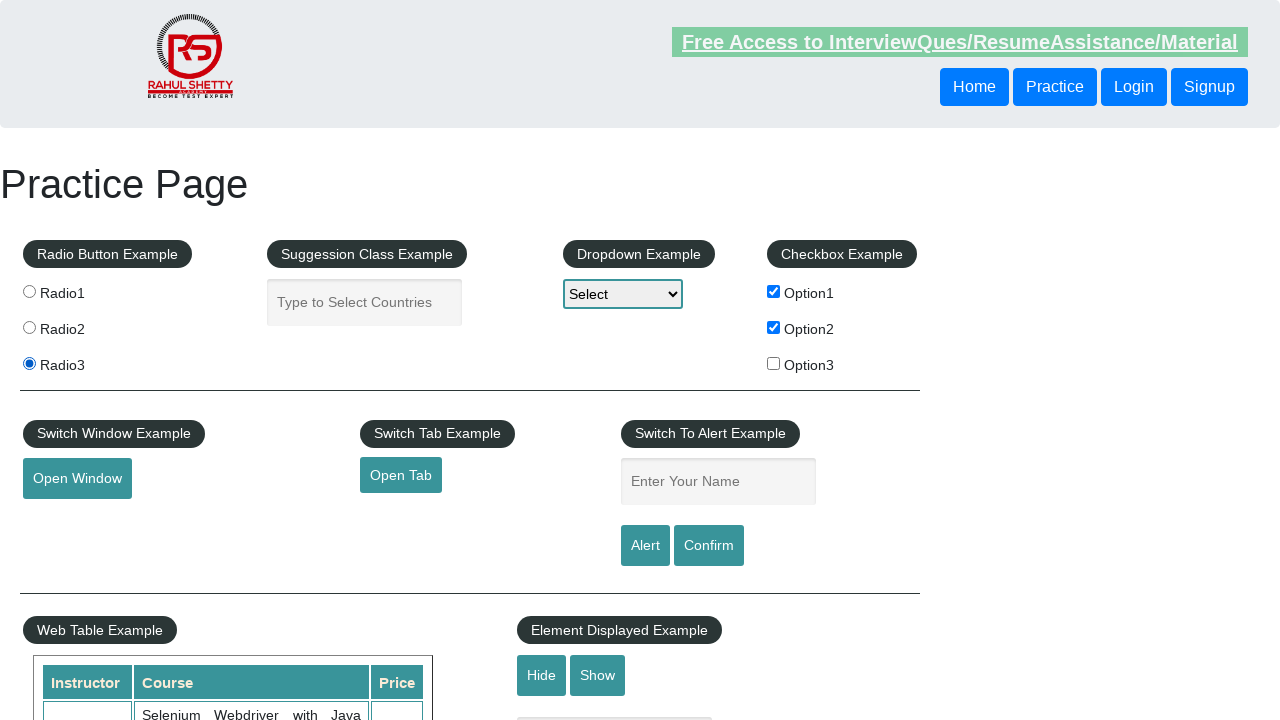

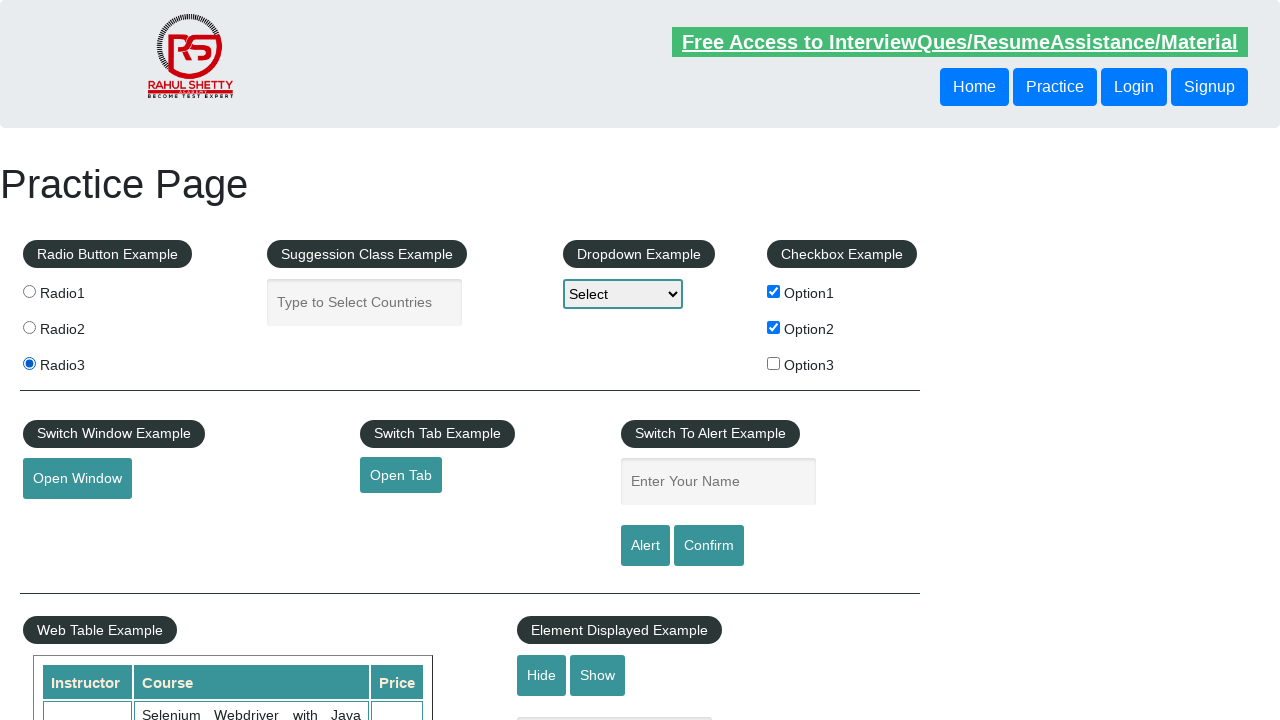